Tests un-marking todo items as complete by unchecking their toggle boxes

Starting URL: https://demo.playwright.dev/todomvc

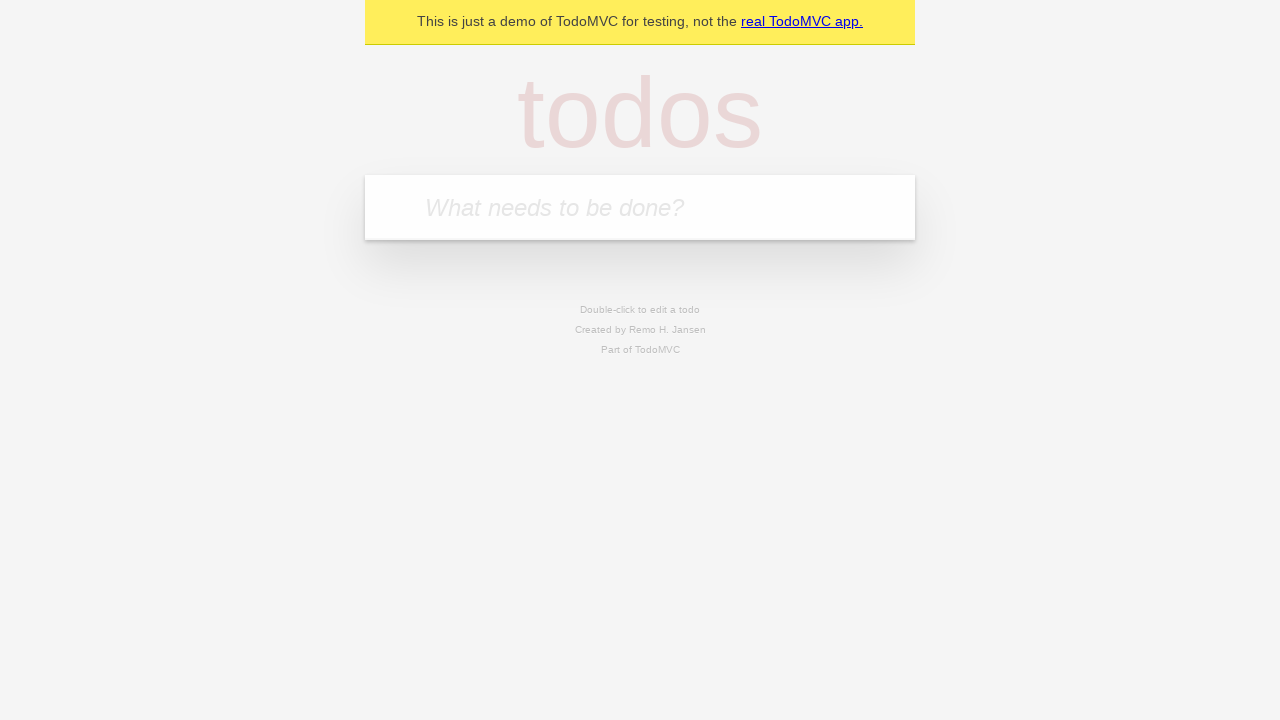

Filled new todo input with 'buy some cheese' on .new-todo
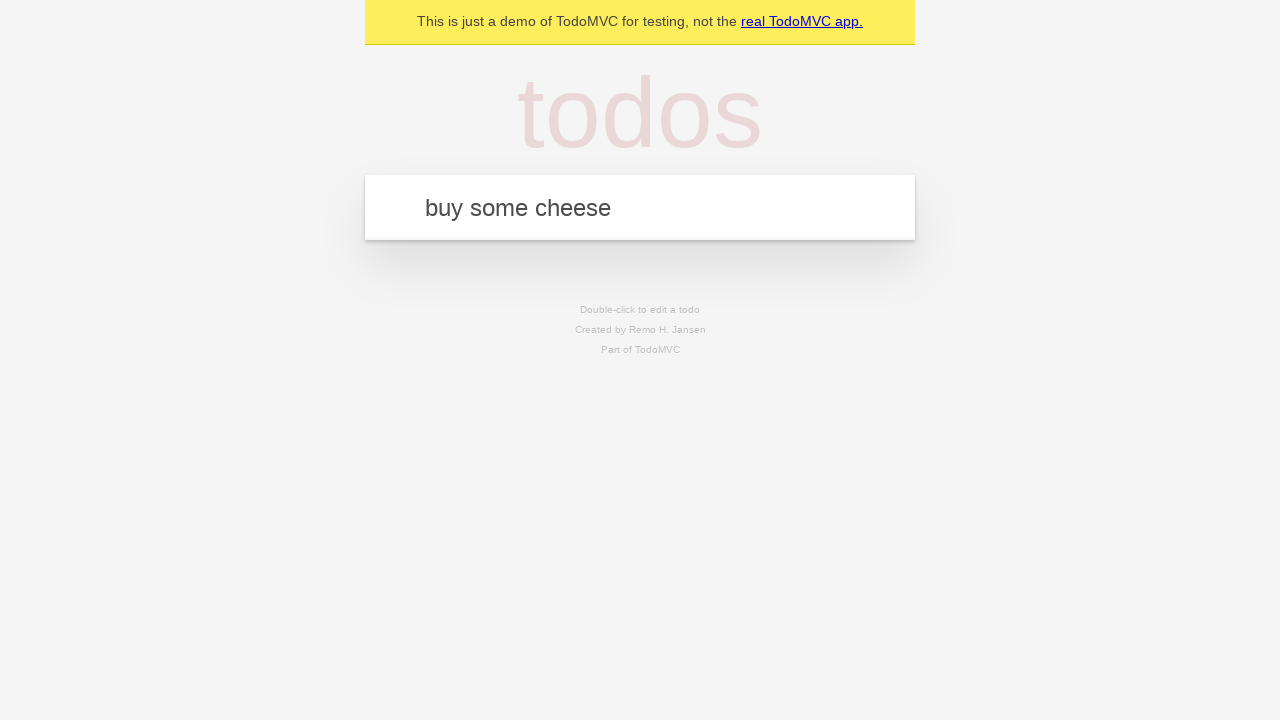

Pressed Enter to create first todo item on .new-todo
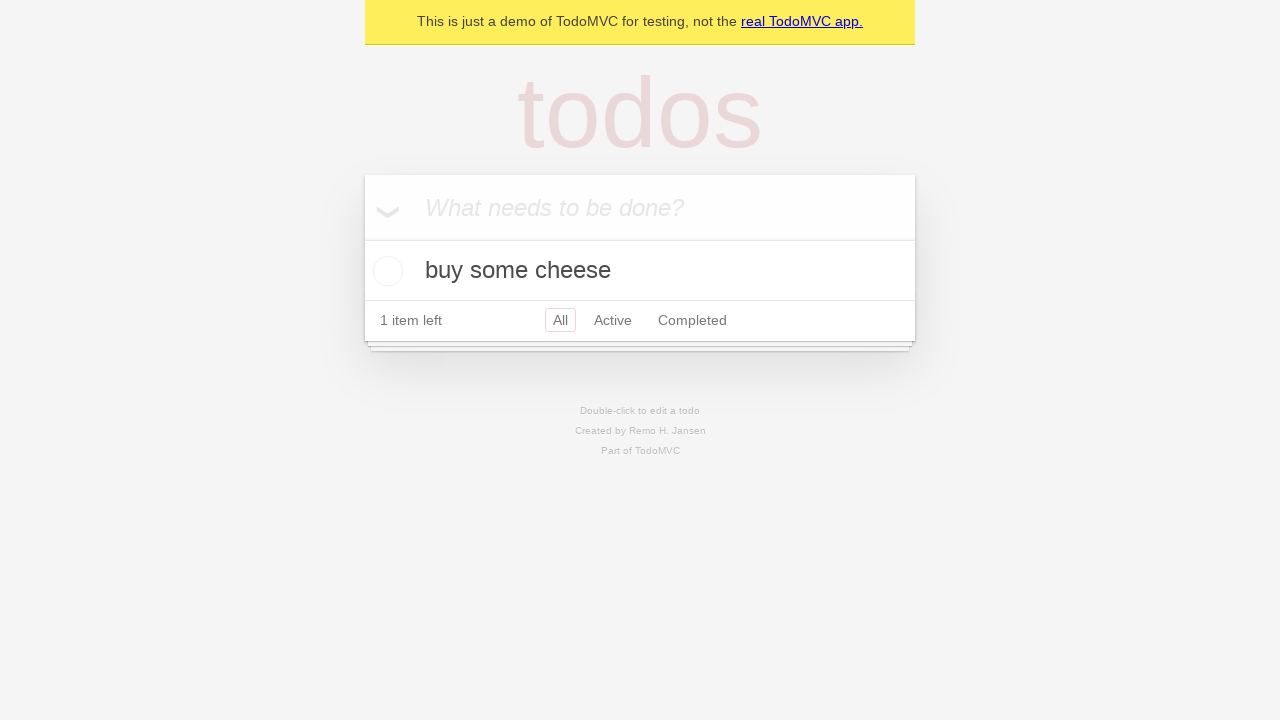

Filled new todo input with 'feed the cat' on .new-todo
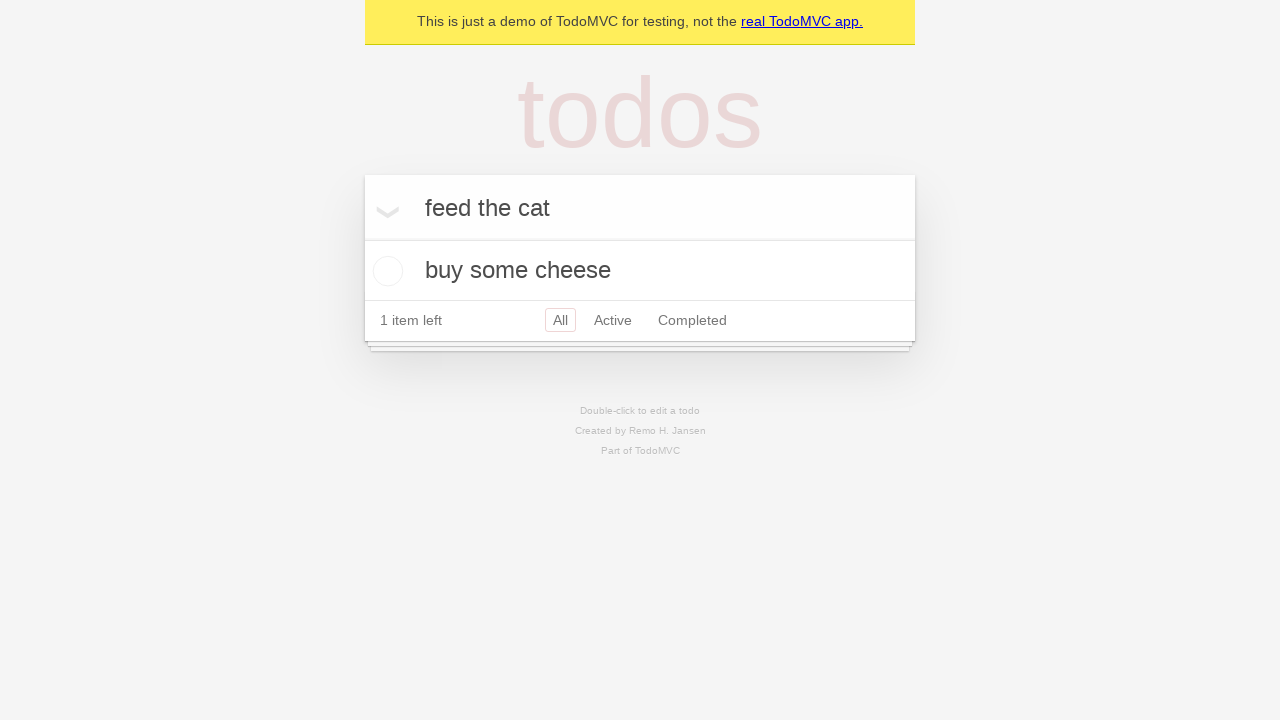

Pressed Enter to create second todo item on .new-todo
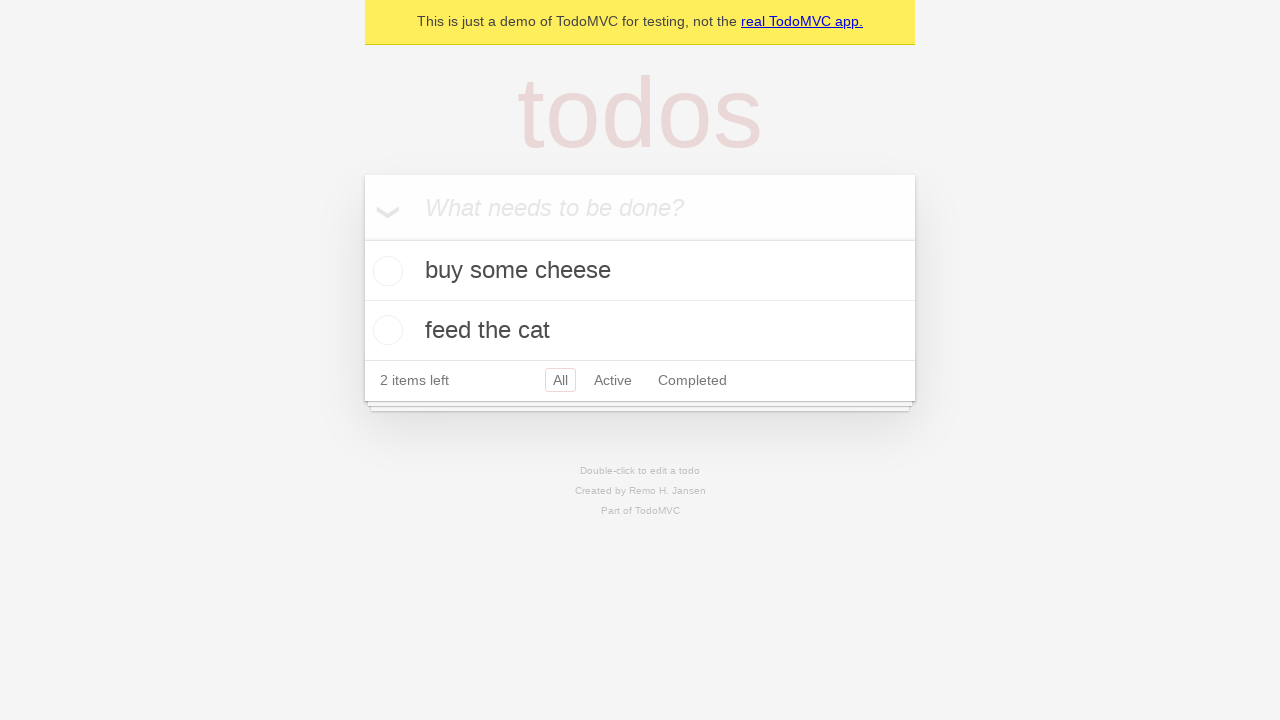

Checked the toggle box for first todo item to mark it complete at (385, 271) on .todo-list li >> nth=0 >> .toggle
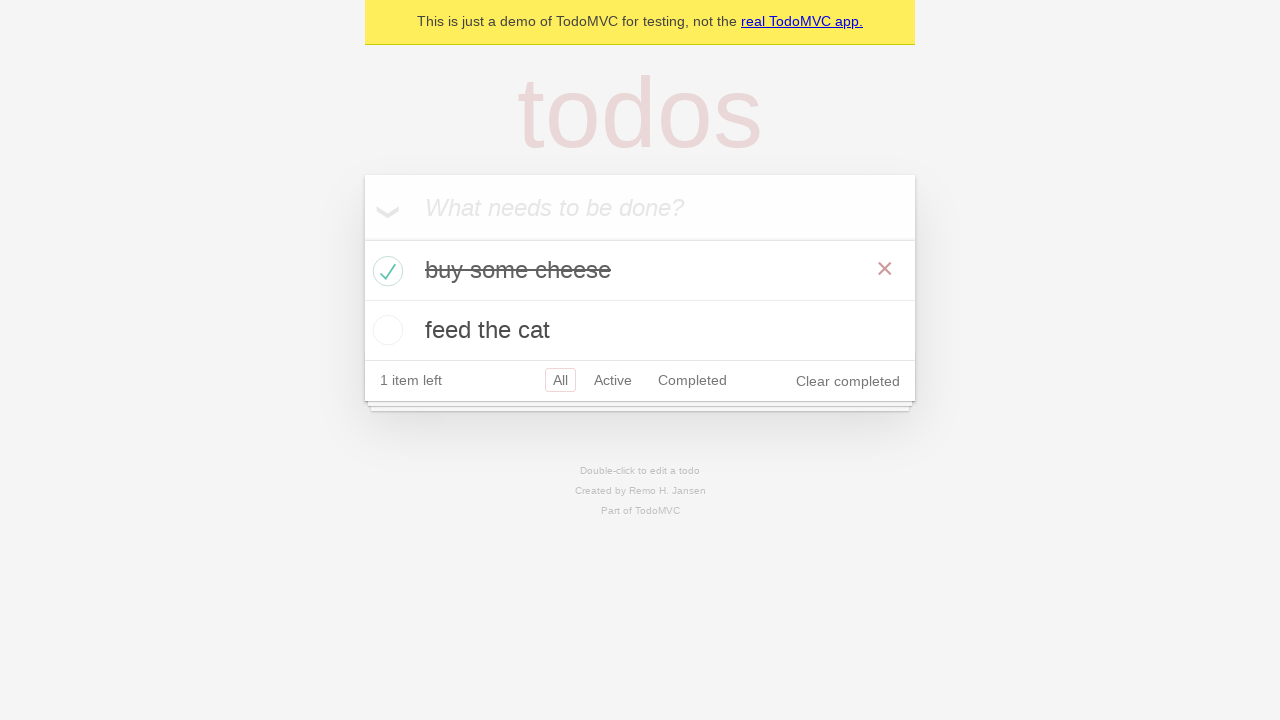

Unchecked the toggle box for first todo item to mark it incomplete at (385, 271) on .todo-list li >> nth=0 >> .toggle
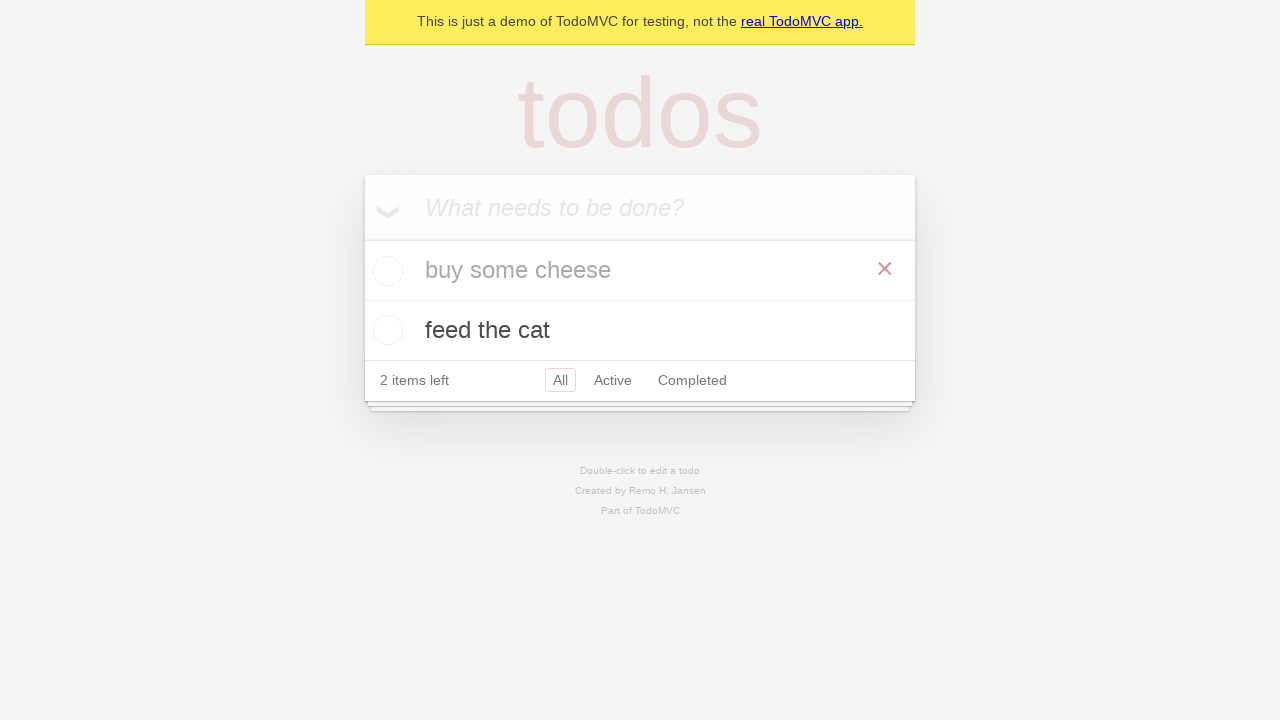

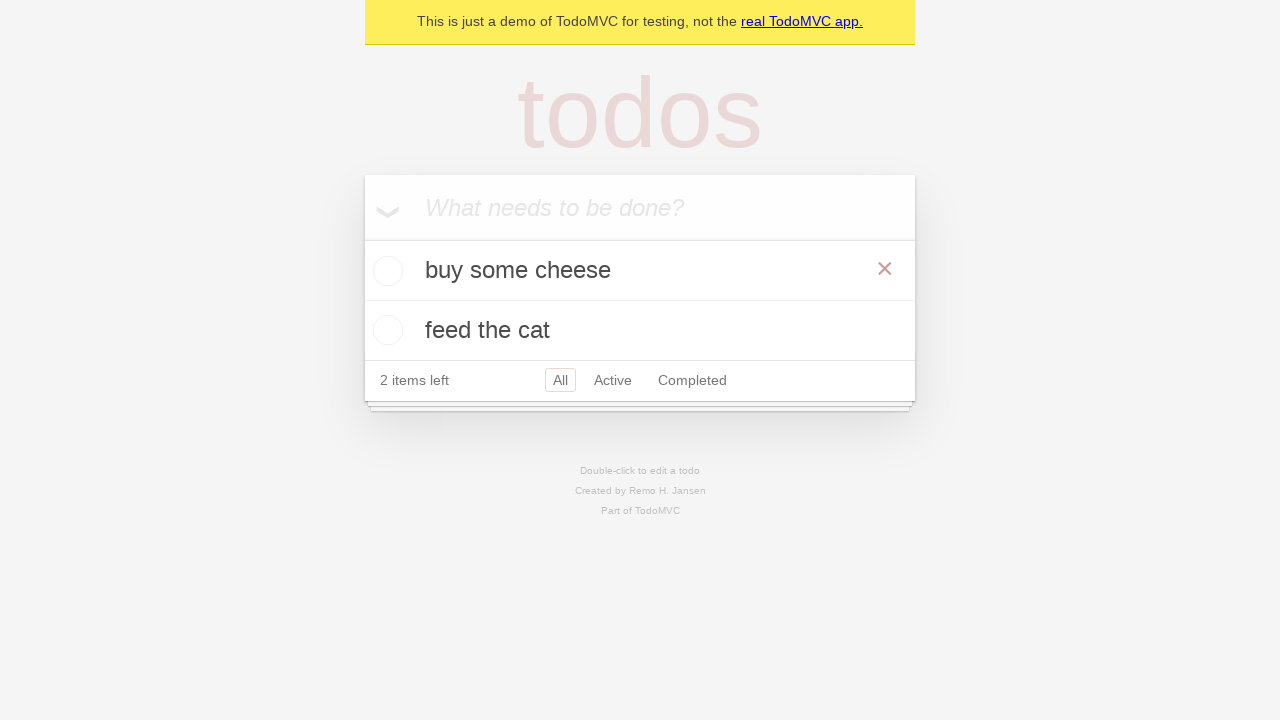